Tests frame switching and JavaScript confirm dialog handling by switching to an iframe, clicking a button that triggers a confirm alert, dismissing the alert, and verifying the result text element.

Starting URL: https://www.w3schools.com/js/tryit.asp?filename=tryjs_confirm

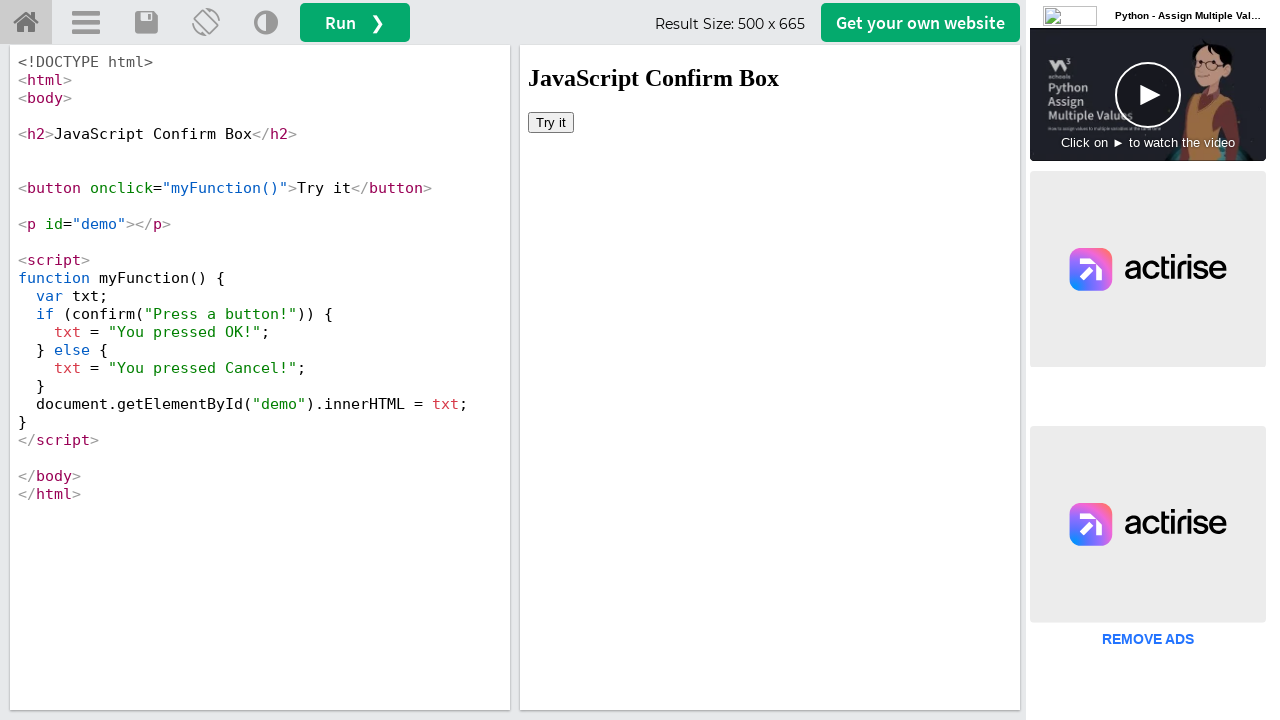

Located iframe with ID 'iframeResult'
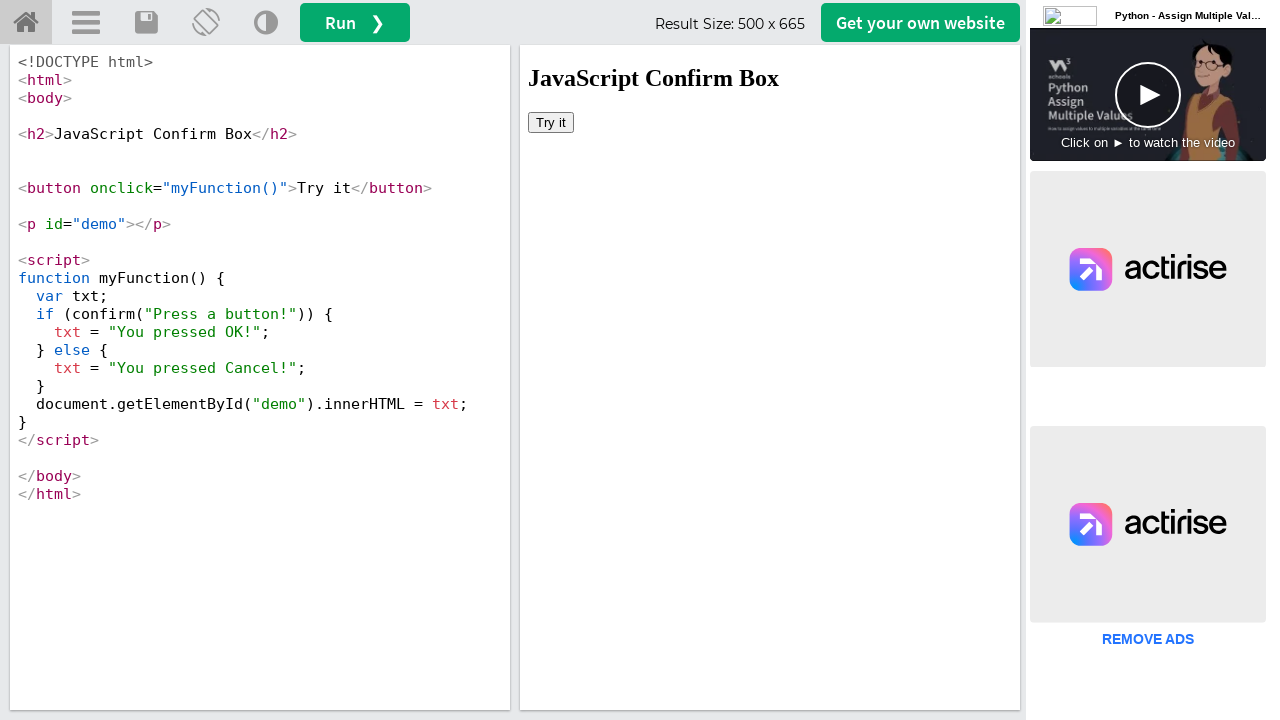

Clicked button inside iframe to trigger confirm dialog at (551, 122) on #iframeResult >> internal:control=enter-frame >> body > button
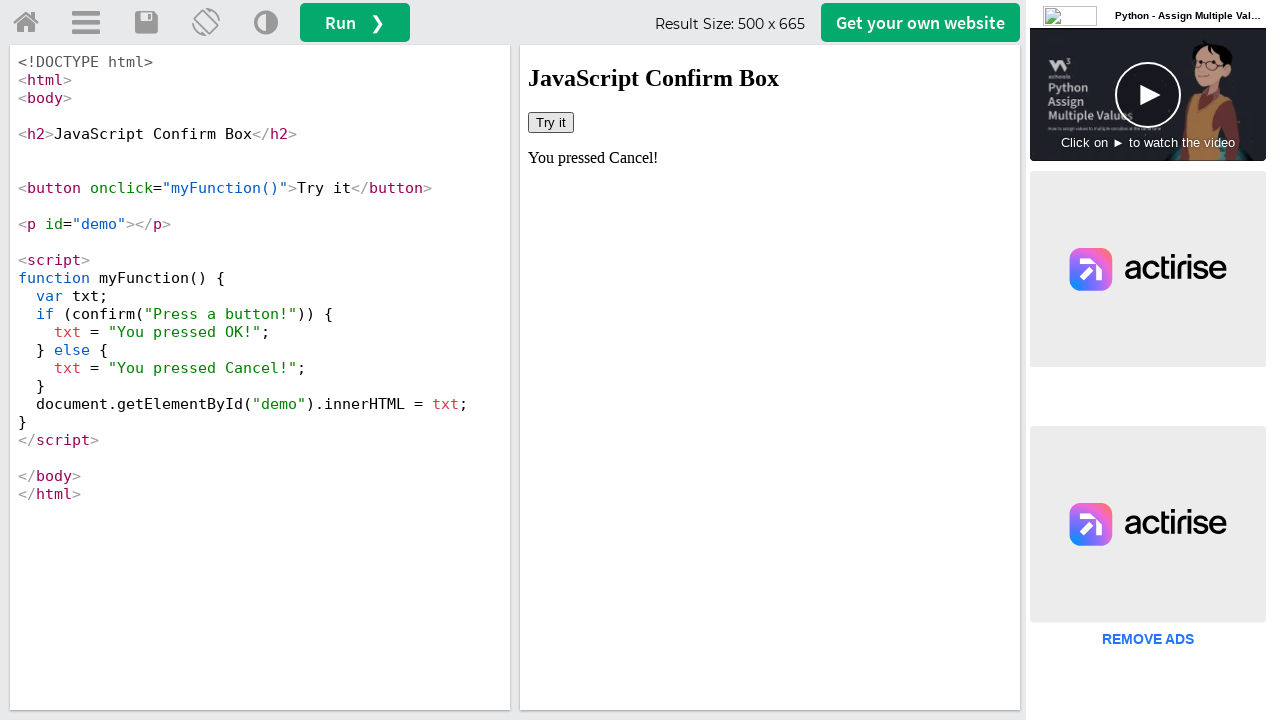

Set up dialog handler to dismiss all dialogs
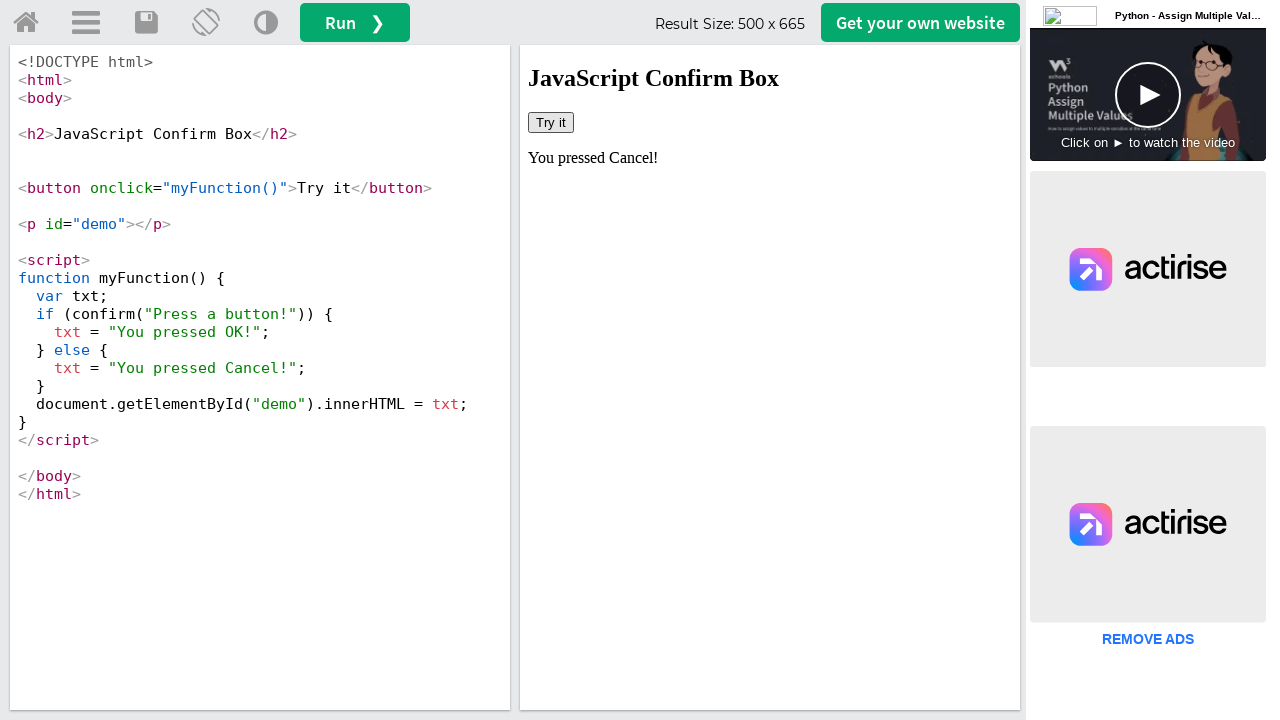

Set up one-time dialog handler to dismiss the next dialog
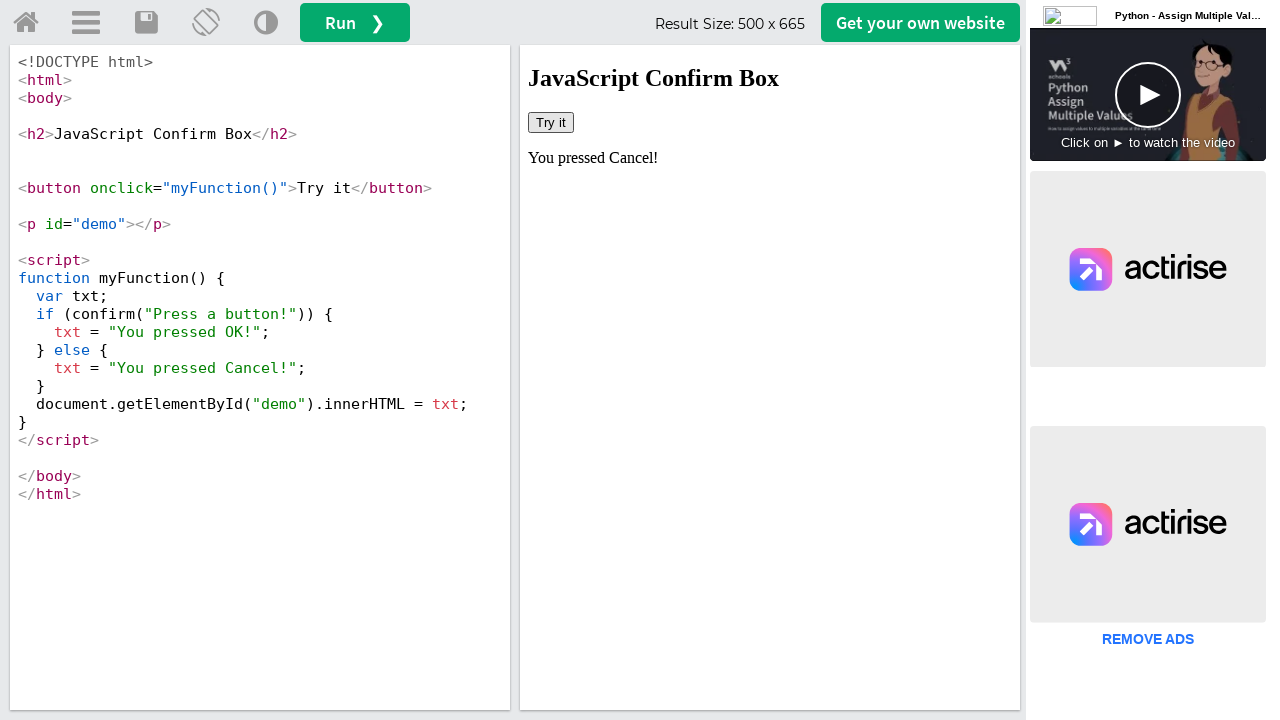

Clicked button inside iframe again to trigger confirm dialog at (551, 122) on #iframeResult >> internal:control=enter-frame >> body > button
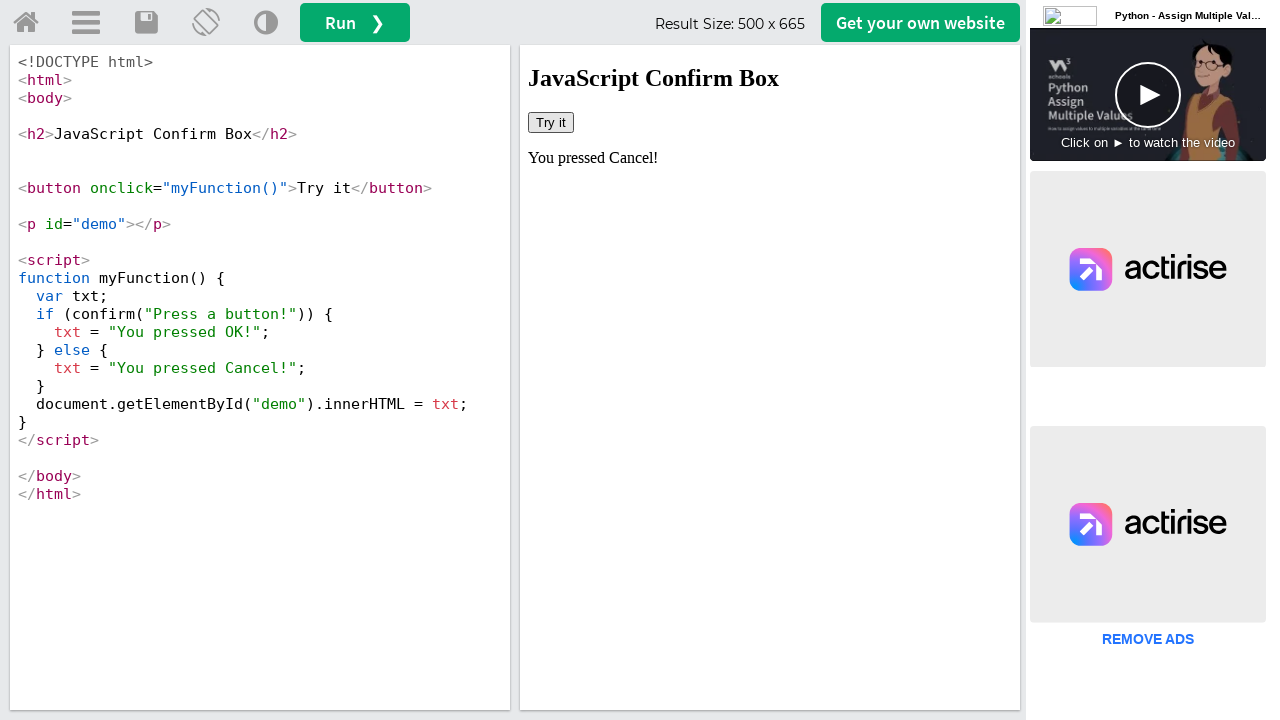

Verified result text element with ID 'demo' is visible after dismissing confirm dialog
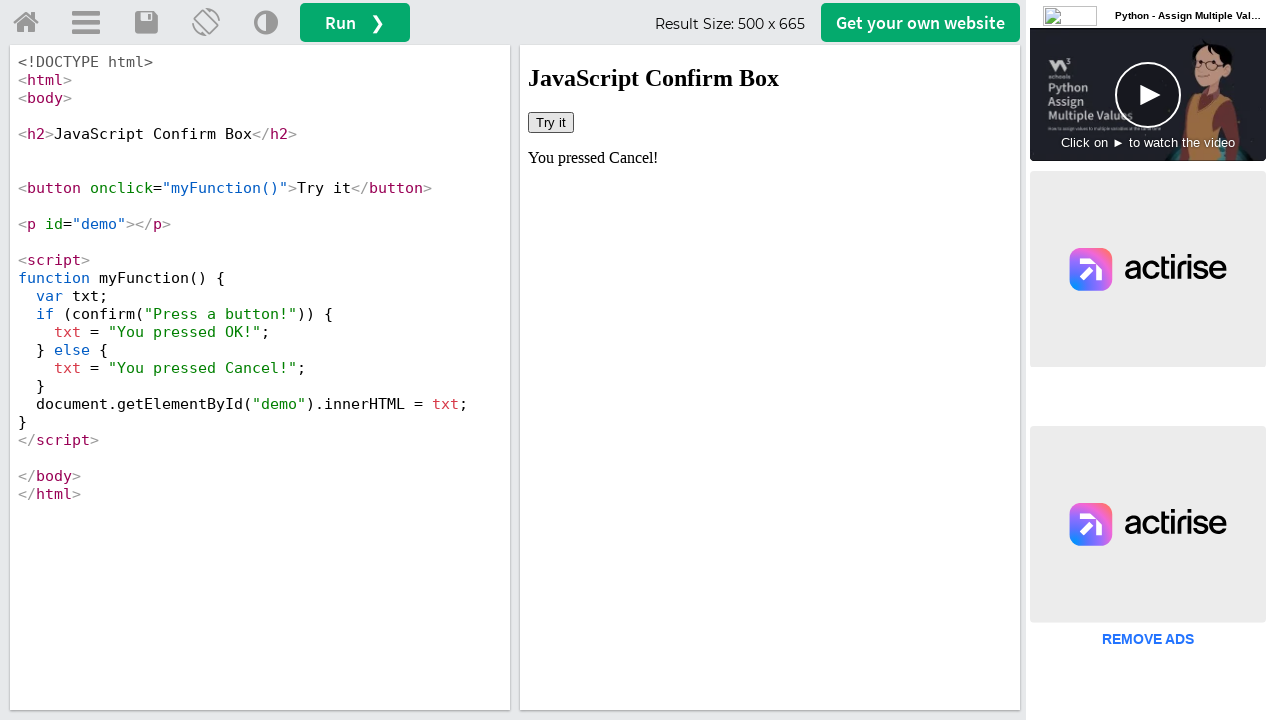

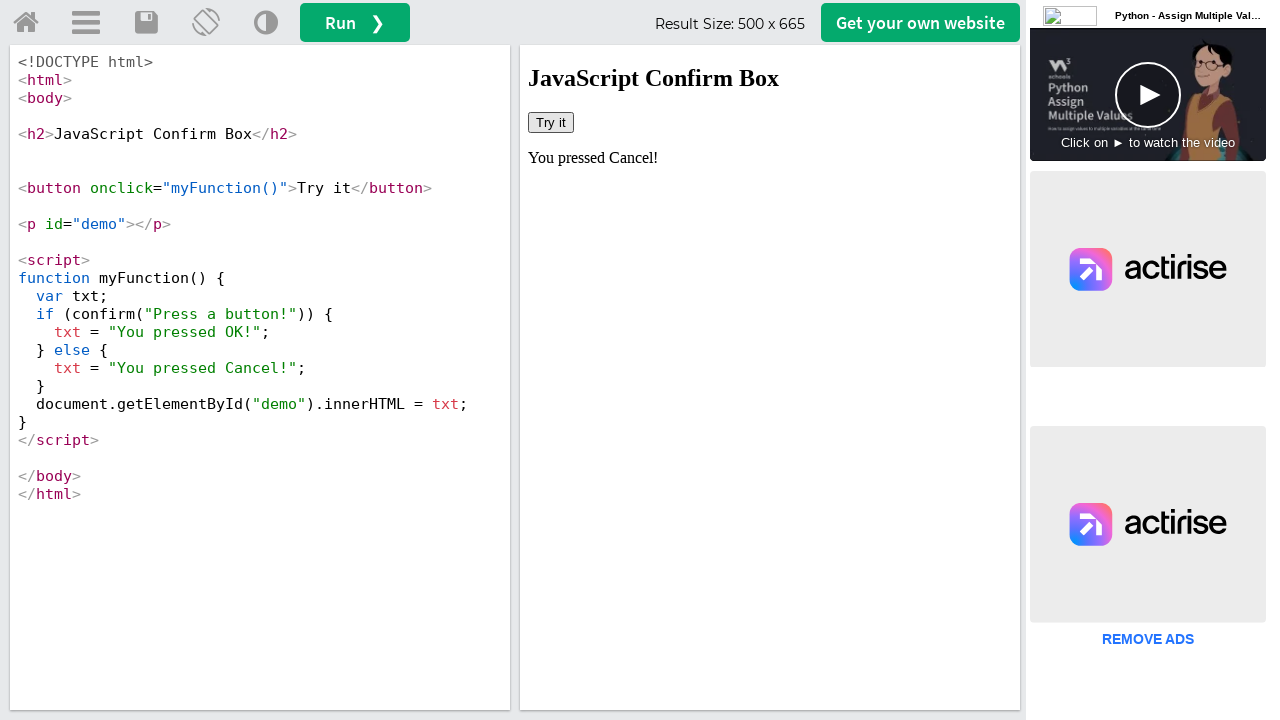